Tests relative locator 'toLeftOf' functionality by finding and clicking the remember me checkbox to the left of its label

Starting URL: https://test.salesforce.com/

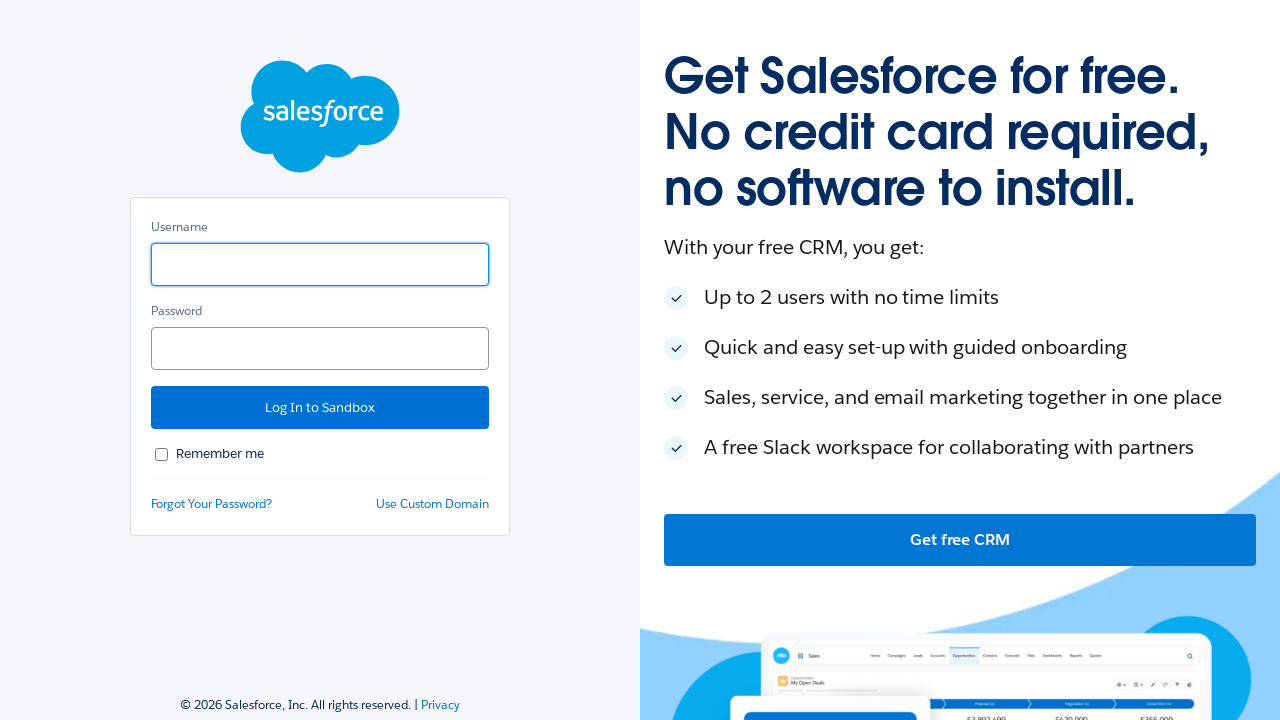

Clicked remember me checkbox using toLeftOf relative locator at (162, 454) on input#rememberUn
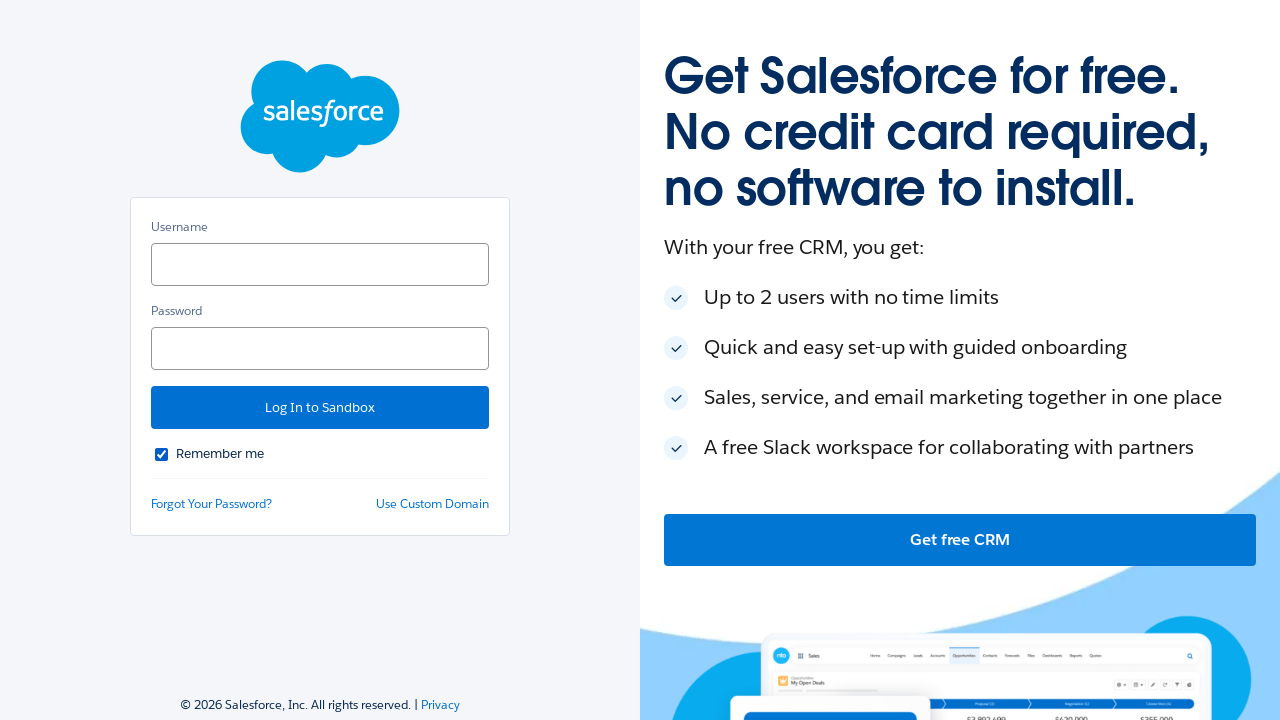

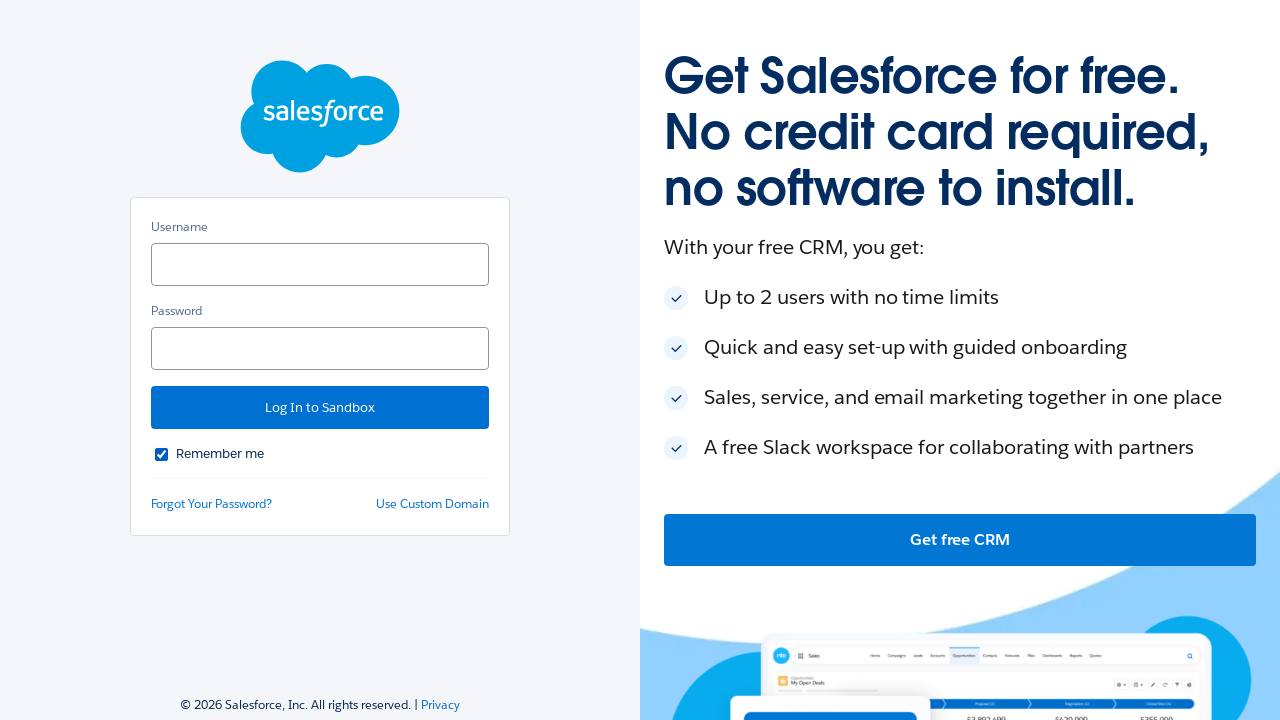